Tests various element selector methods by adding a todo item and interacting with different UI elements using CSS, text, role, and XPath selectors

Starting URL: https://todomvc.com/examples/react/dist/

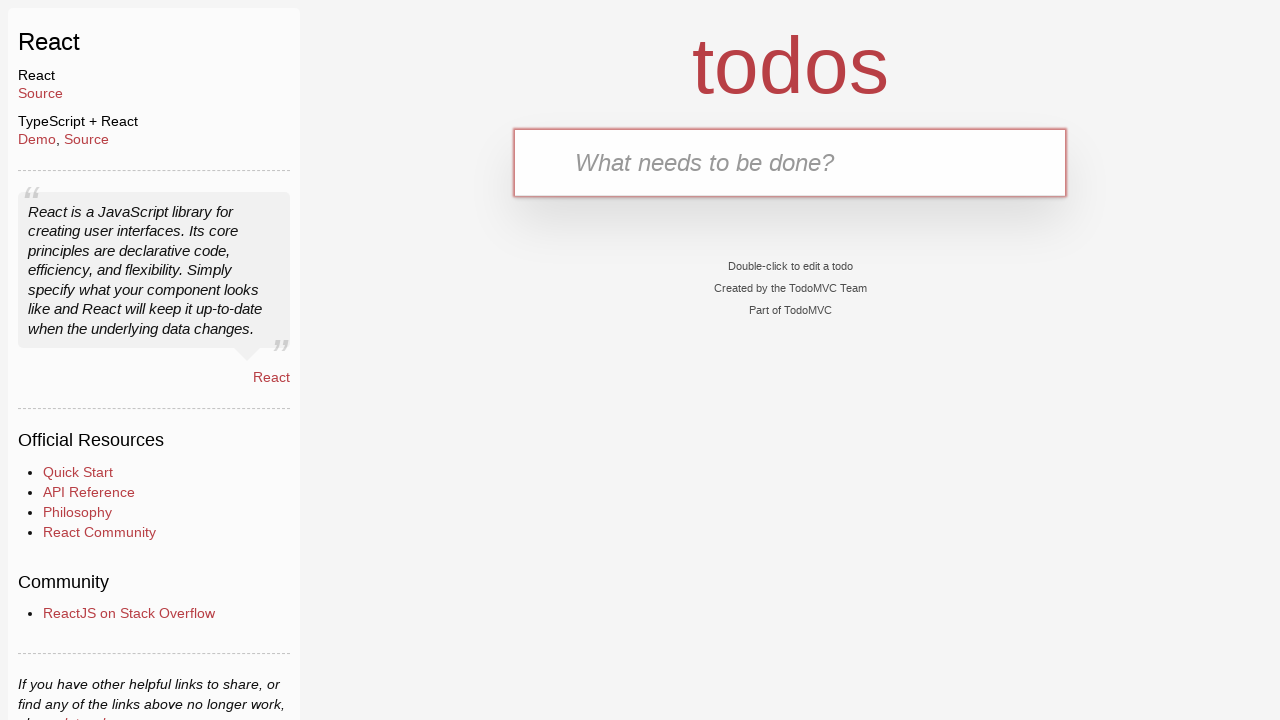

Filled todo input with 'Learn Playwright' using CSS selector on .header input
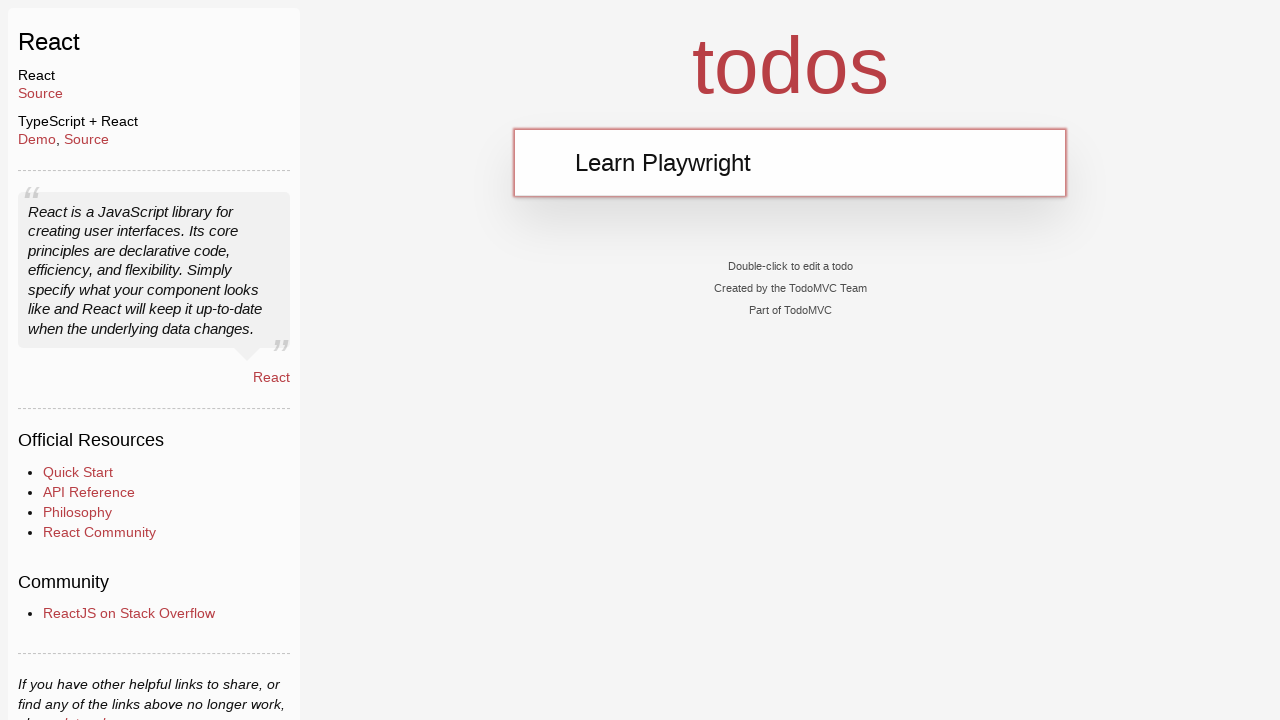

Pressed Enter to add todo item using CSS selector on css=.header input
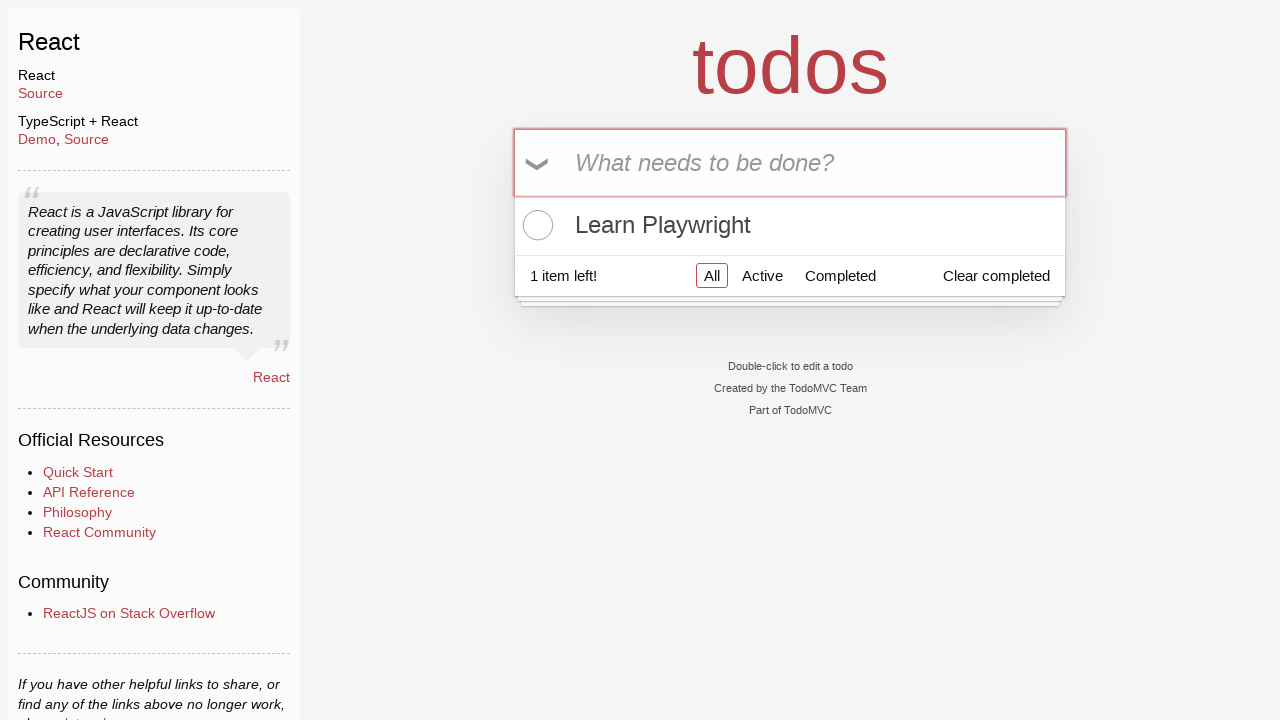

Clicked 'All' link using role selector at (712, 275) on internal:role=link[name="All"i]
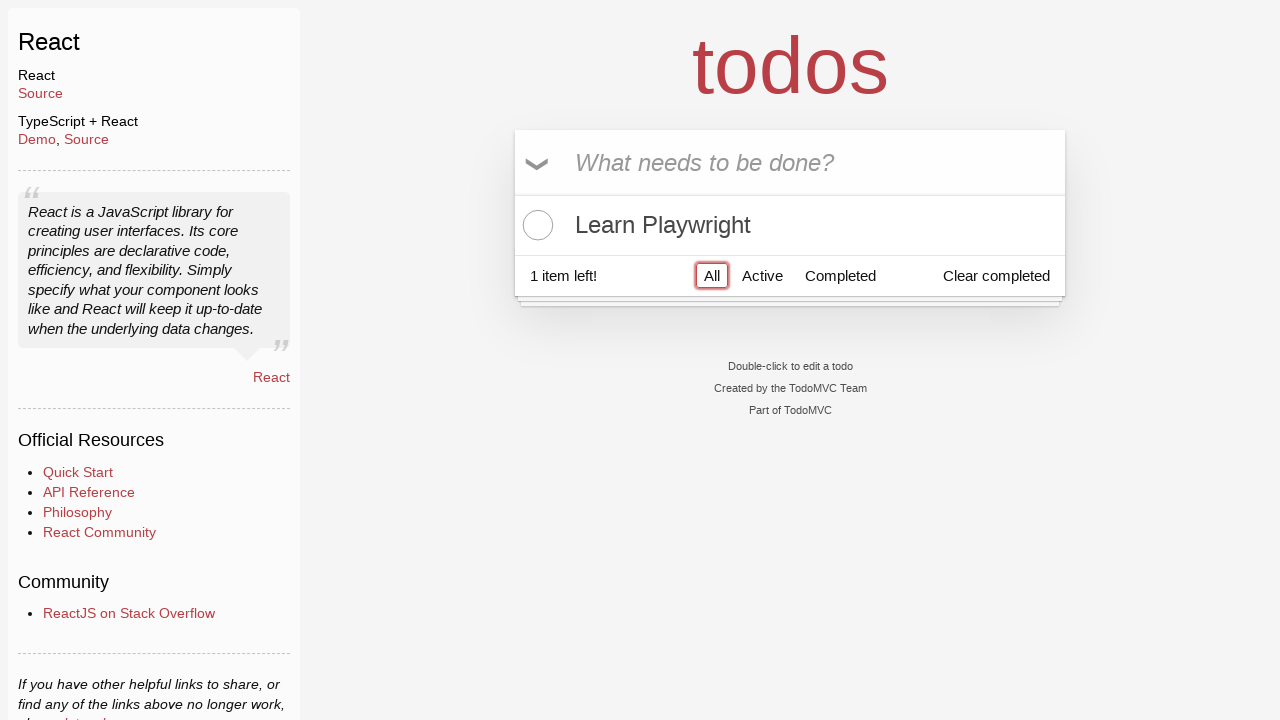

Clicked todo item containing 'Playwright' text at (790, 225) on .todo-list > li >> internal:has-text="Playwright"i
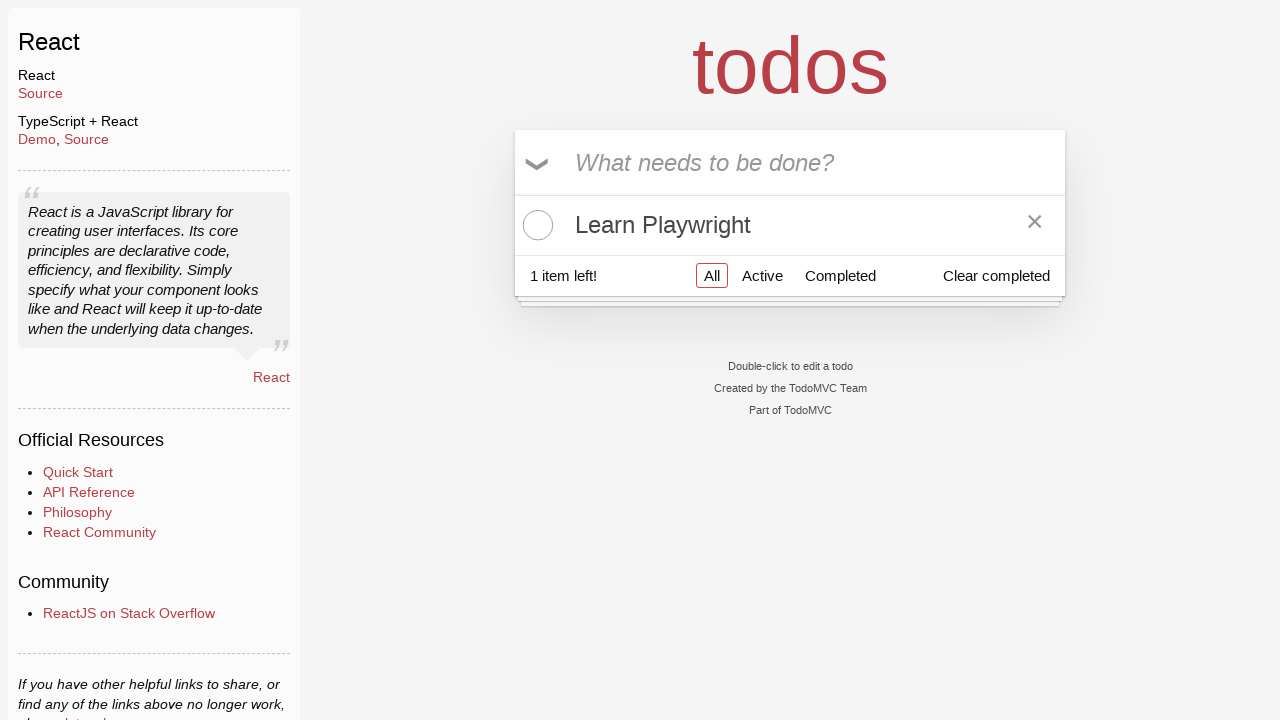

Clicked footer element containing 'Completed' text at (790, 275) on .todoapp .footer >> internal:has-text="Completed"i
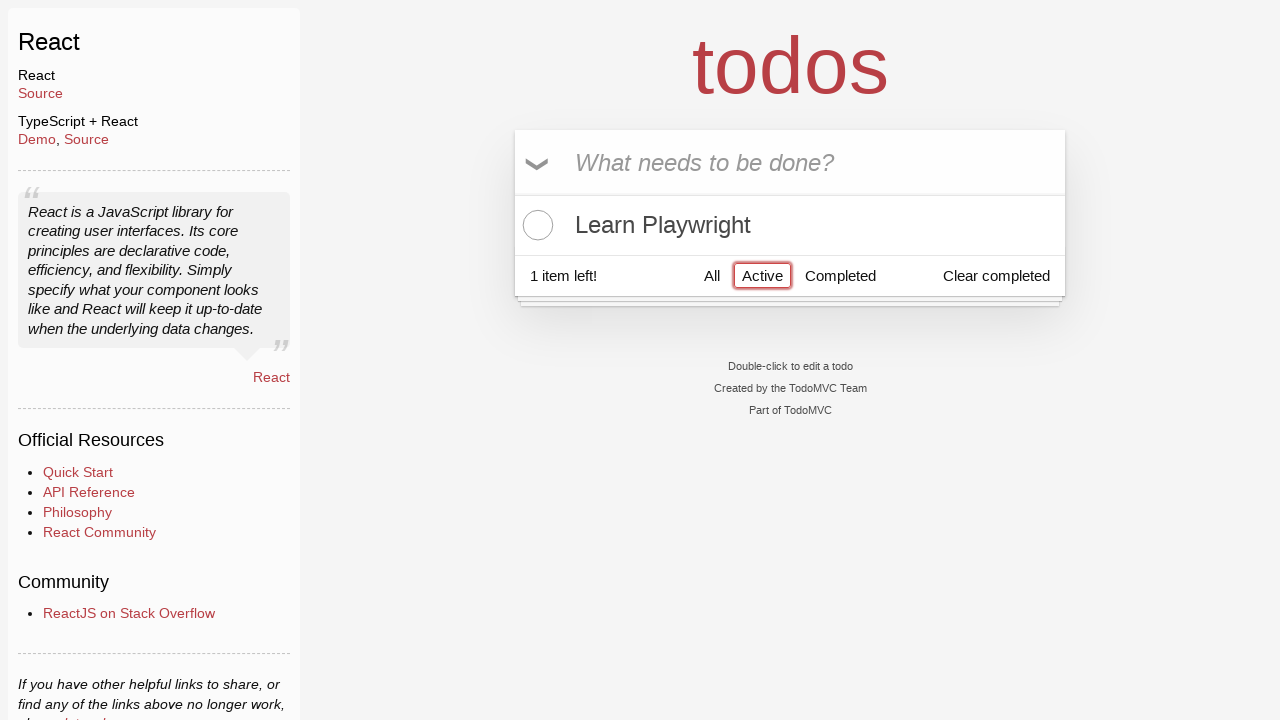

Clicked 'Completed' link using text selector with exact match at (840, 275) on internal:text="Completed"s
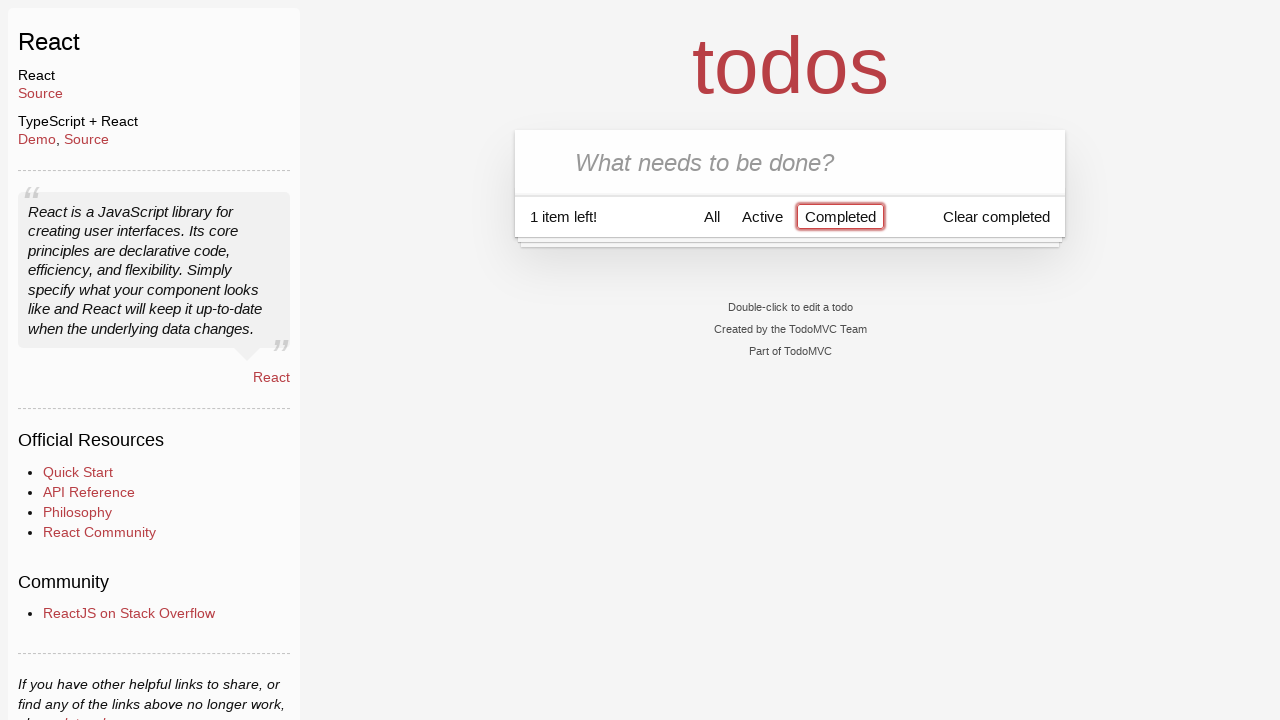

Clicked text input element using test id selector at (790, 162) on internal:testid=[data-testid="text-input"s]
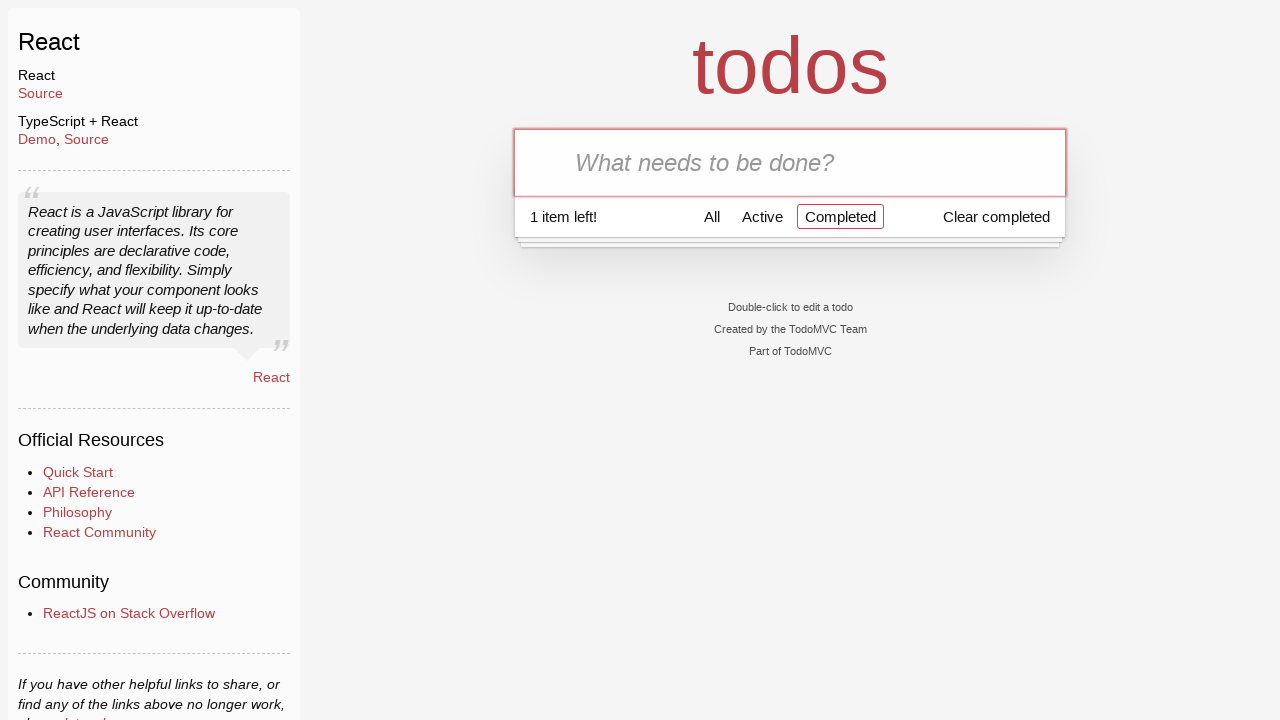

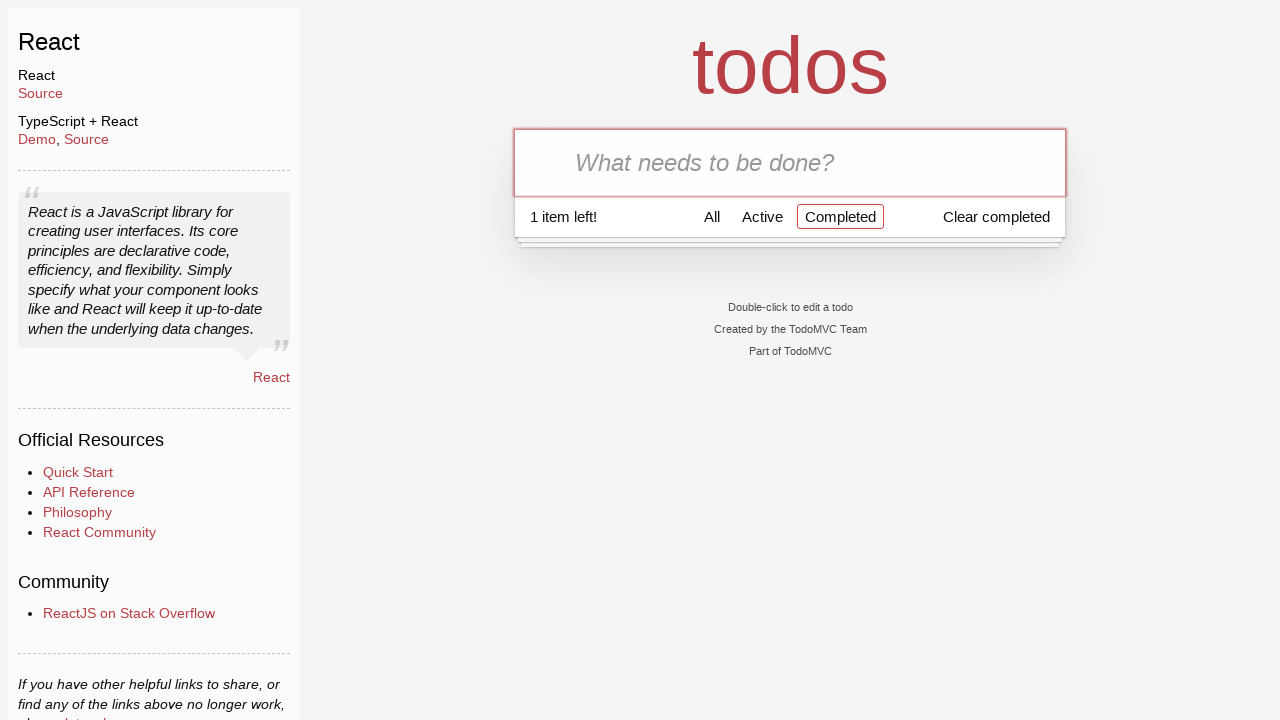